Tests handling of multiple popup windows by clicking a button that opens both Twitter and Facebook pages simultaneously

Starting URL: https://www.lambdatest.com/selenium-playground/window-popup-modal-demo

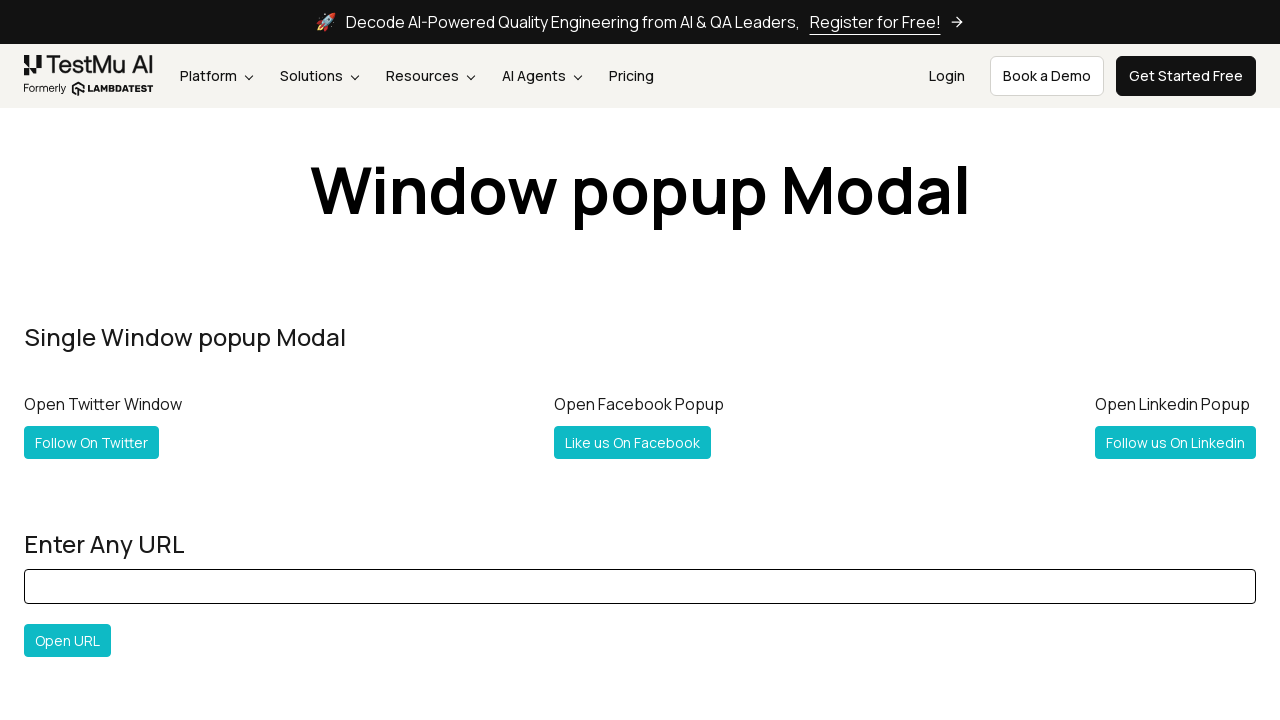

Clicked 'Follow Both' button to open multiple popup windows at (122, 360) on xpath=//a[@id='followboth']
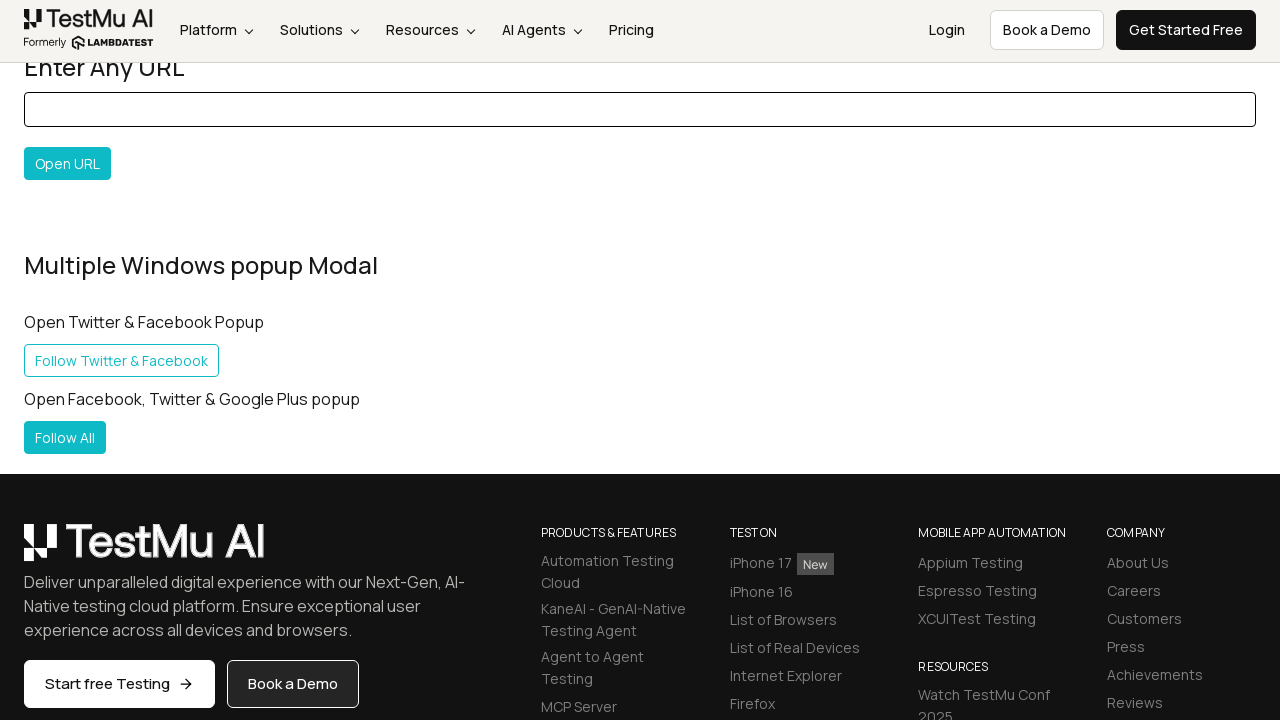

First popup window opened and captured
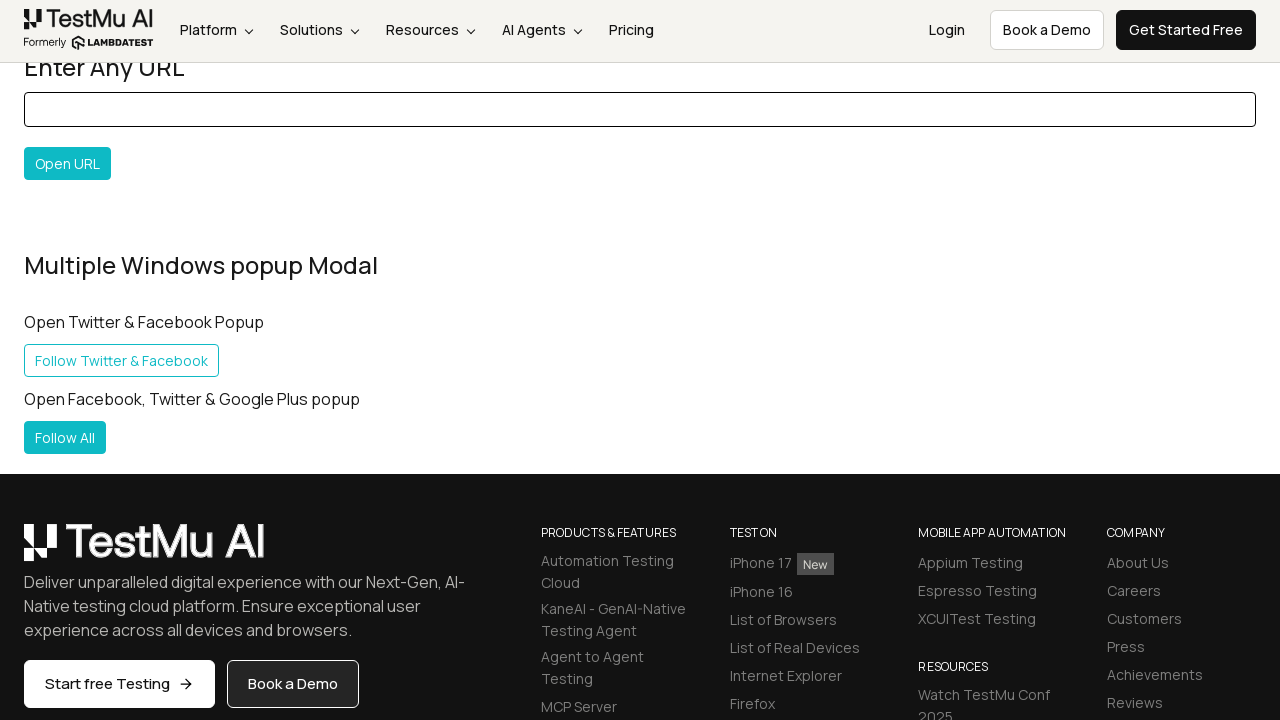

Waited for page load state to complete
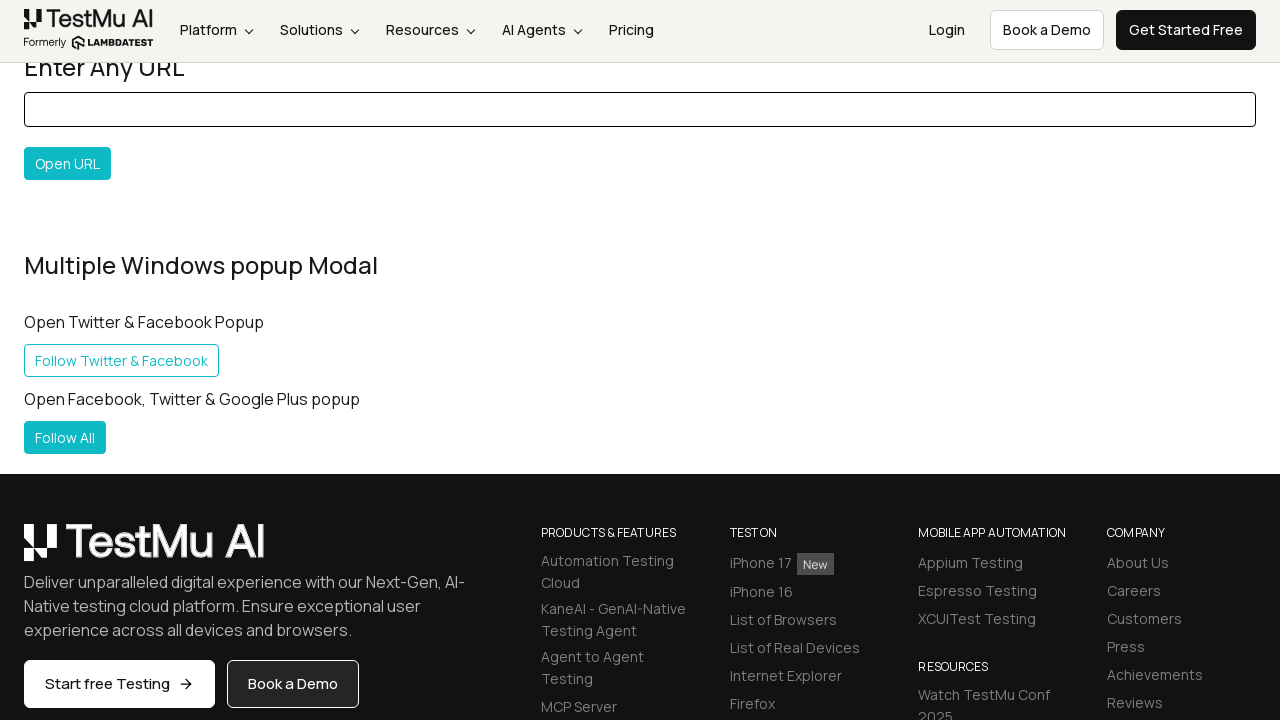

Retrieved all open pages from context
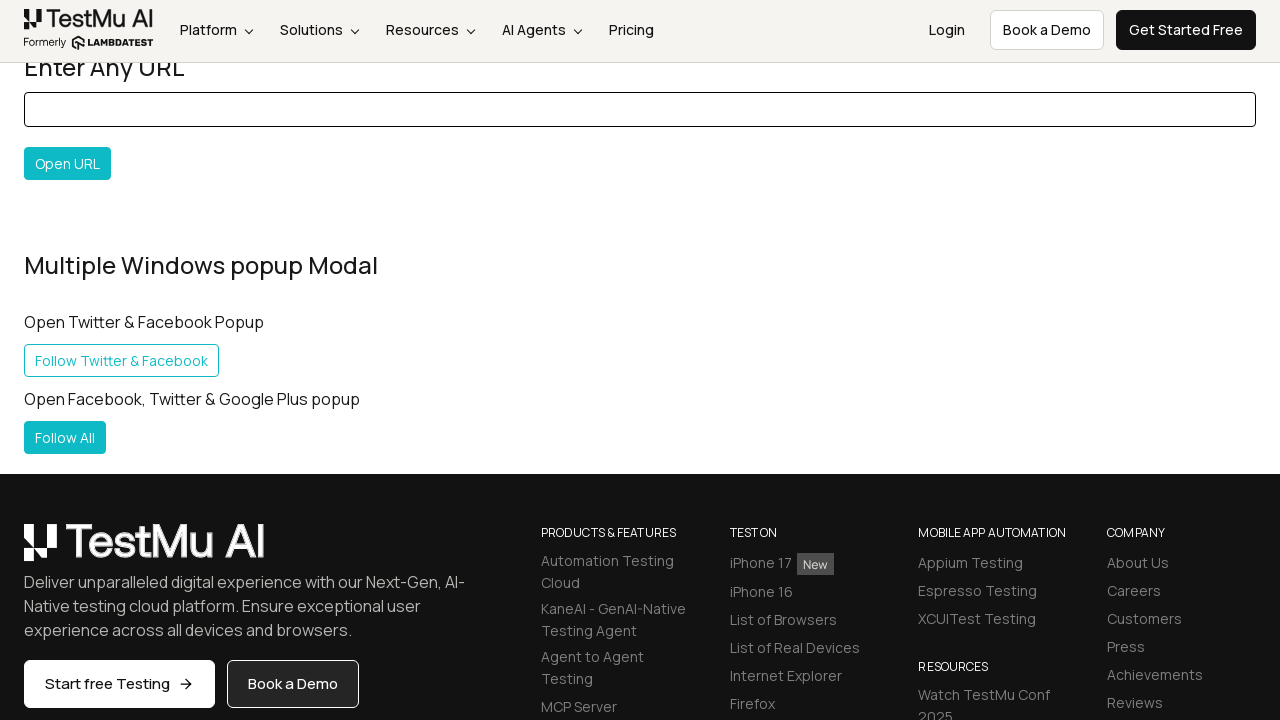

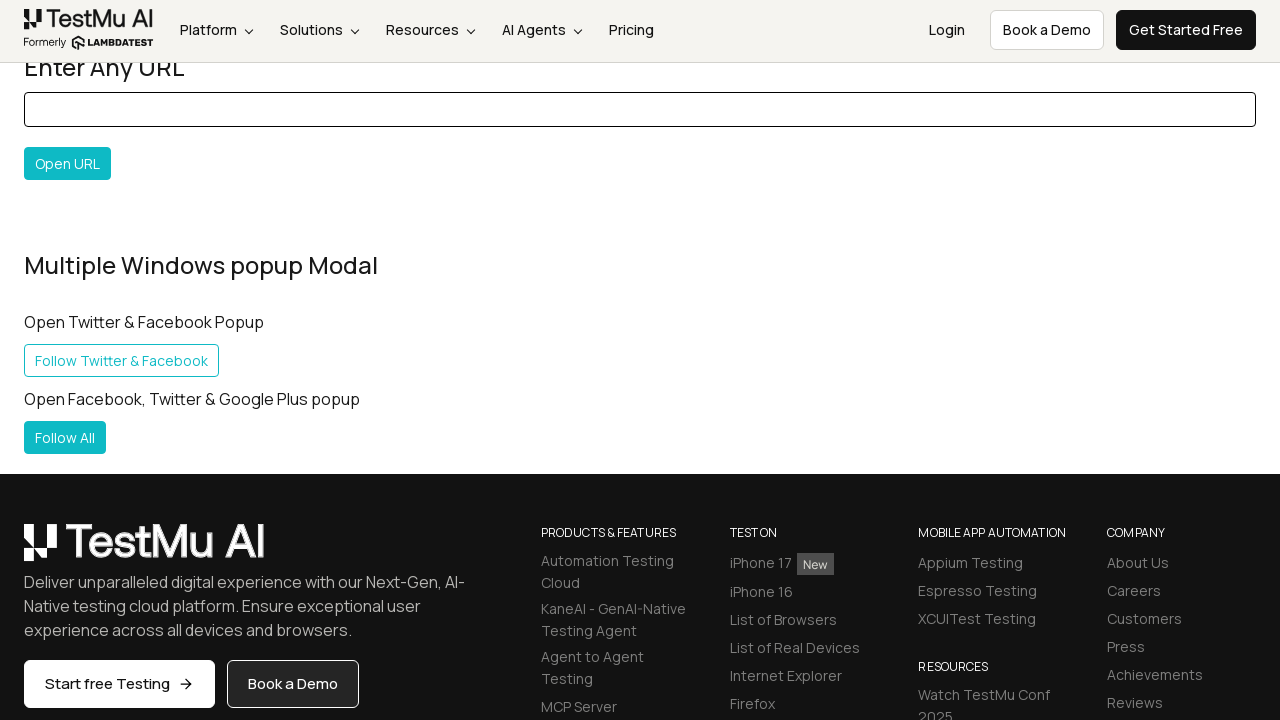